Tests scroll functionality by scrolling to bottom, top, and refreshing the page

Starting URL: https://www.python.org

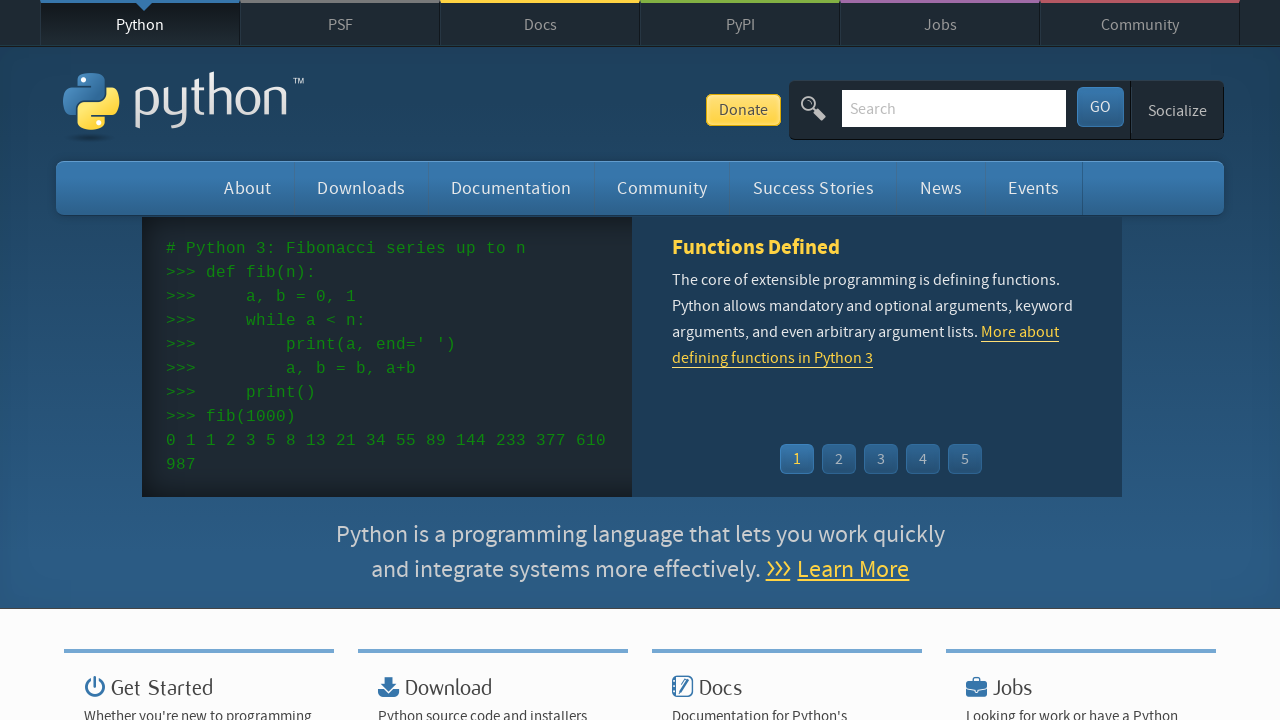

Scrolled to bottom of page
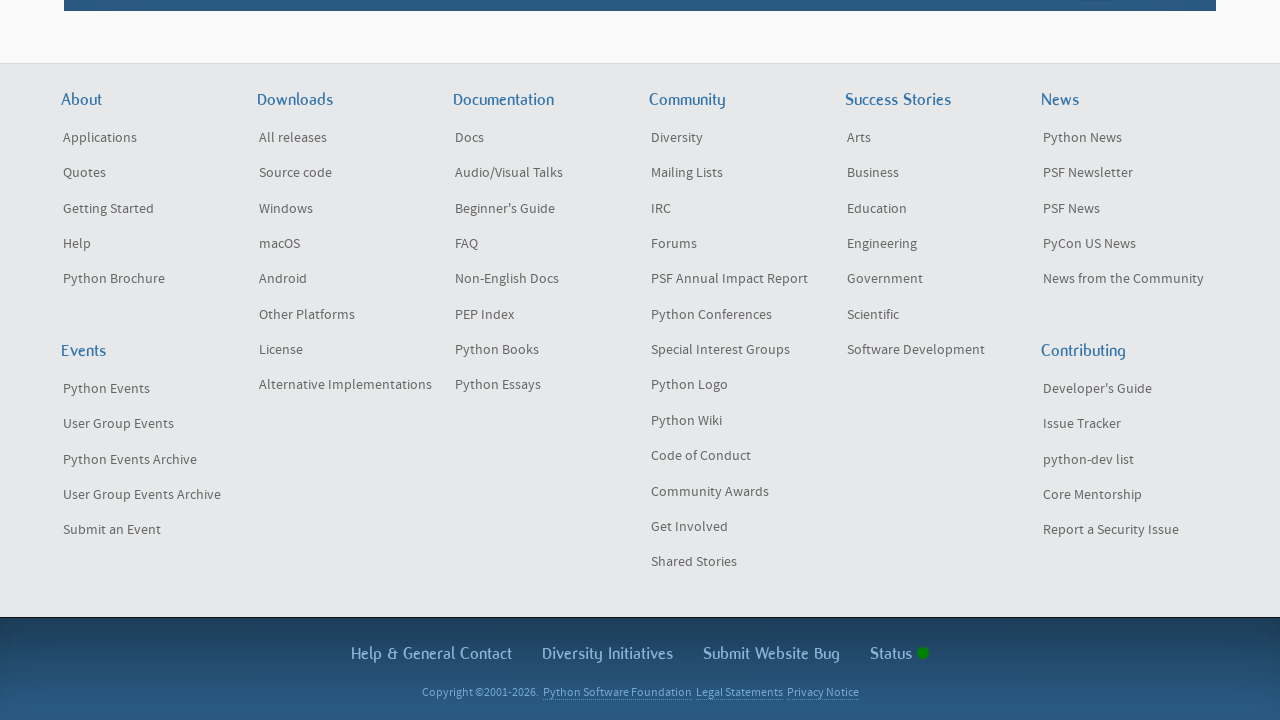

Scrolled to top of page
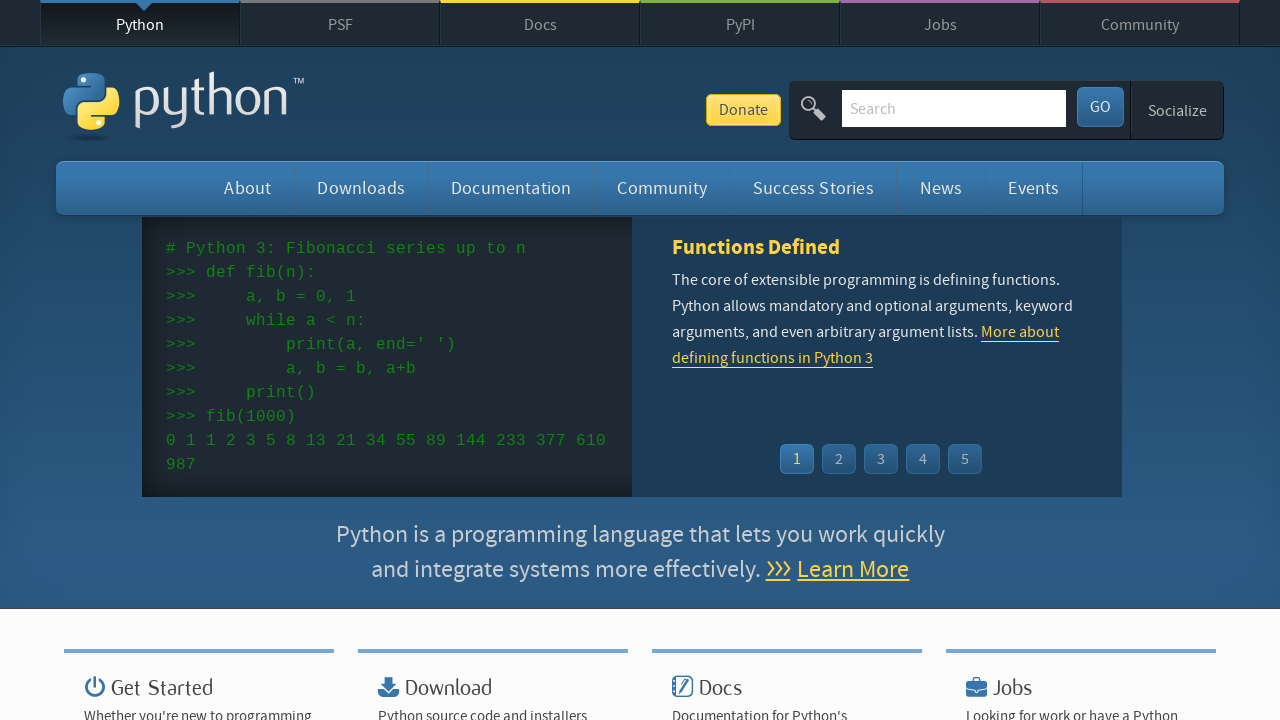

Refreshed the page
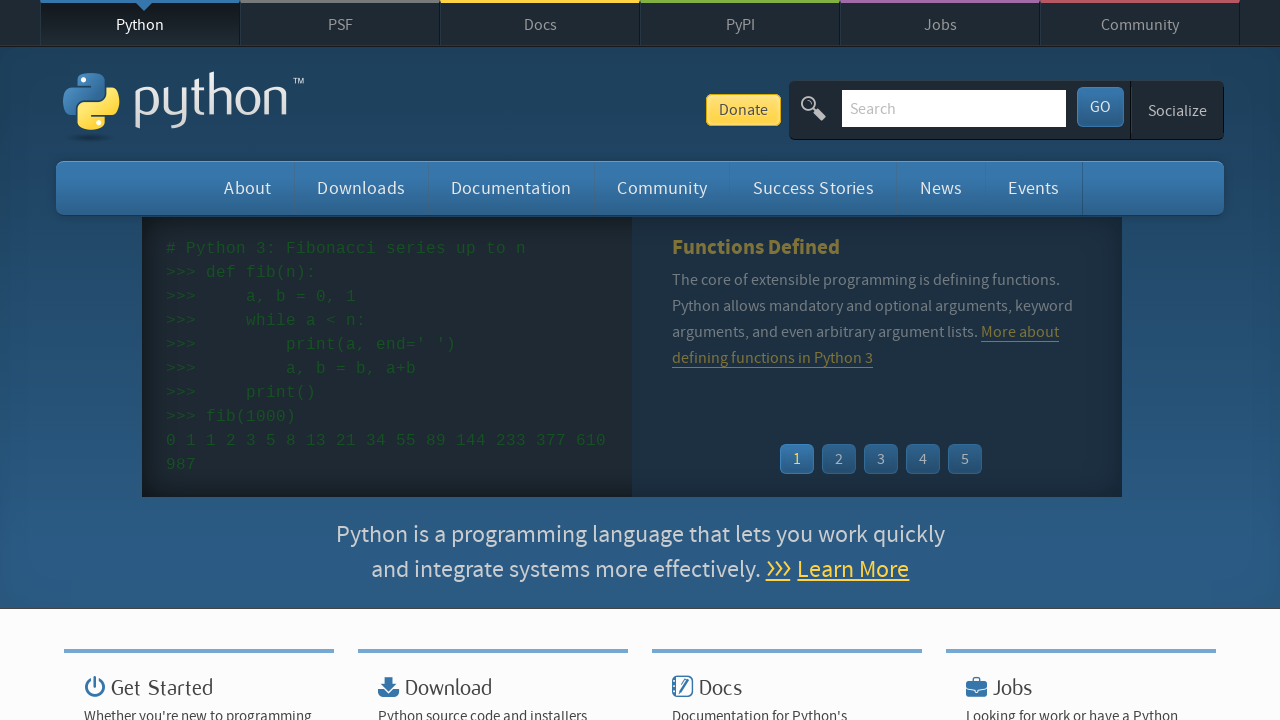

Verified page title contains 'Python'
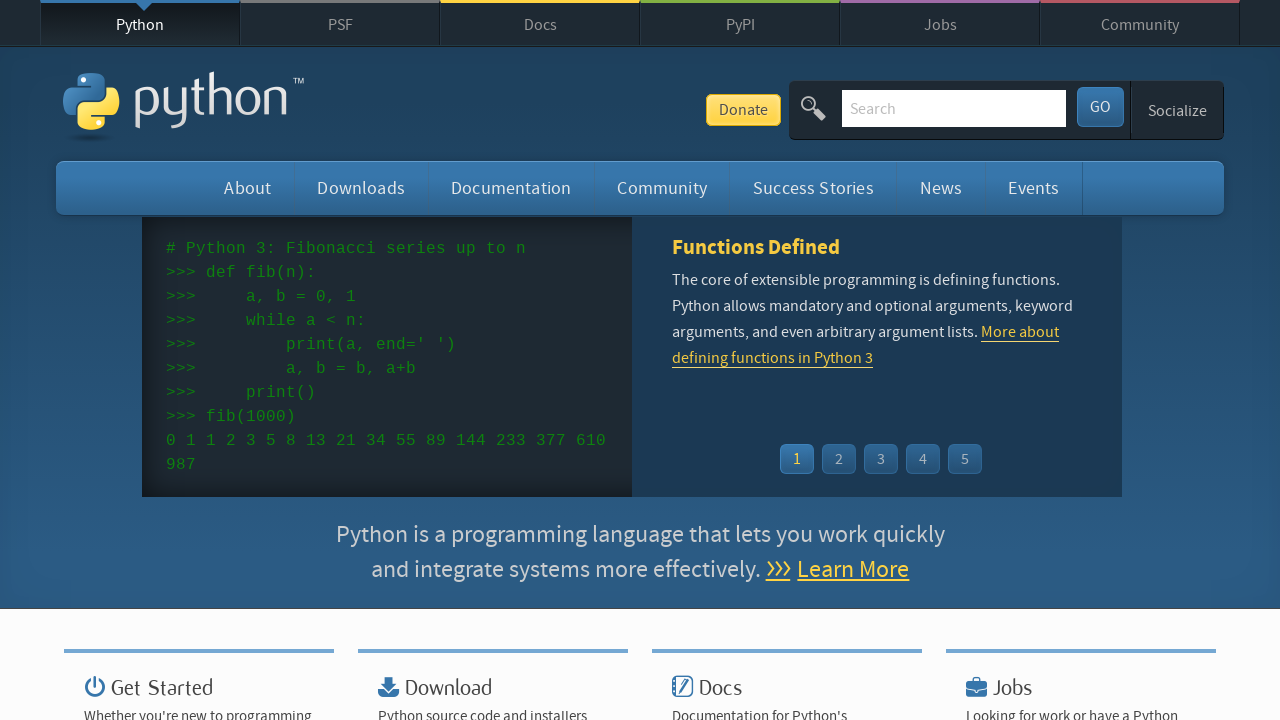

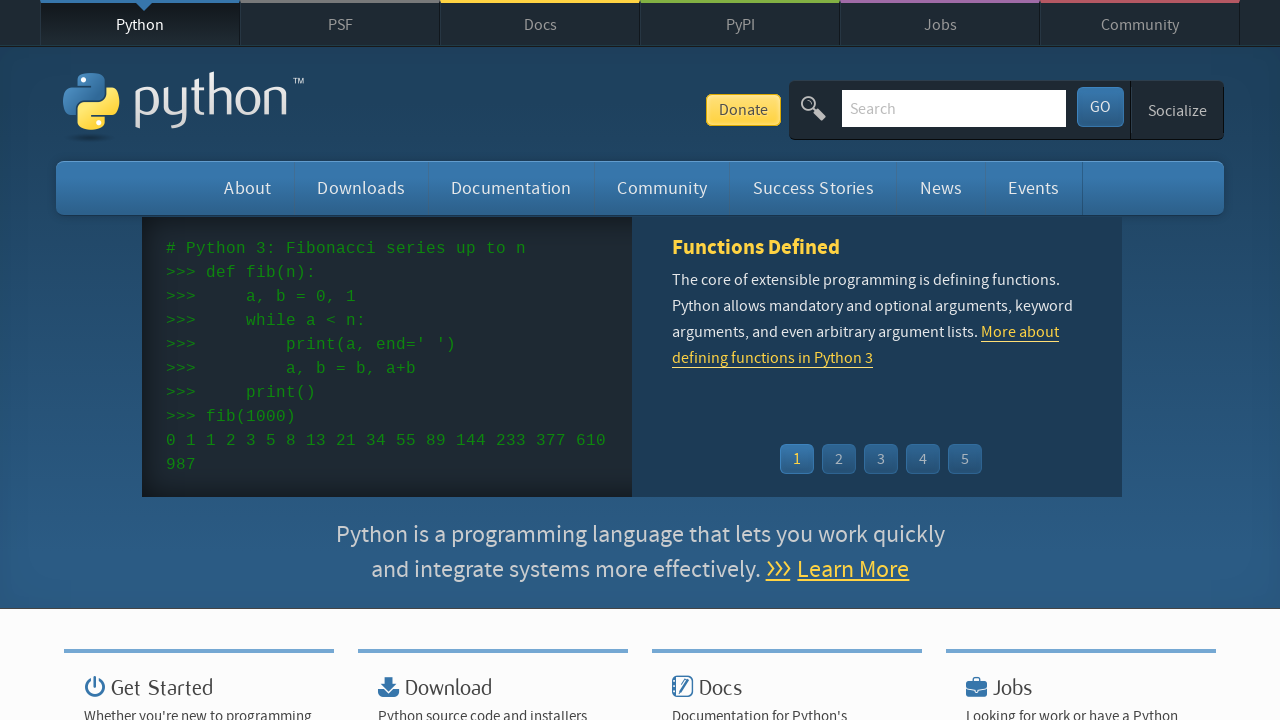